Tests window and tab handling functionality by opening new tabs and windows, switching between them, and verifying content in each window

Starting URL: https://demoqa.com/browser-windows

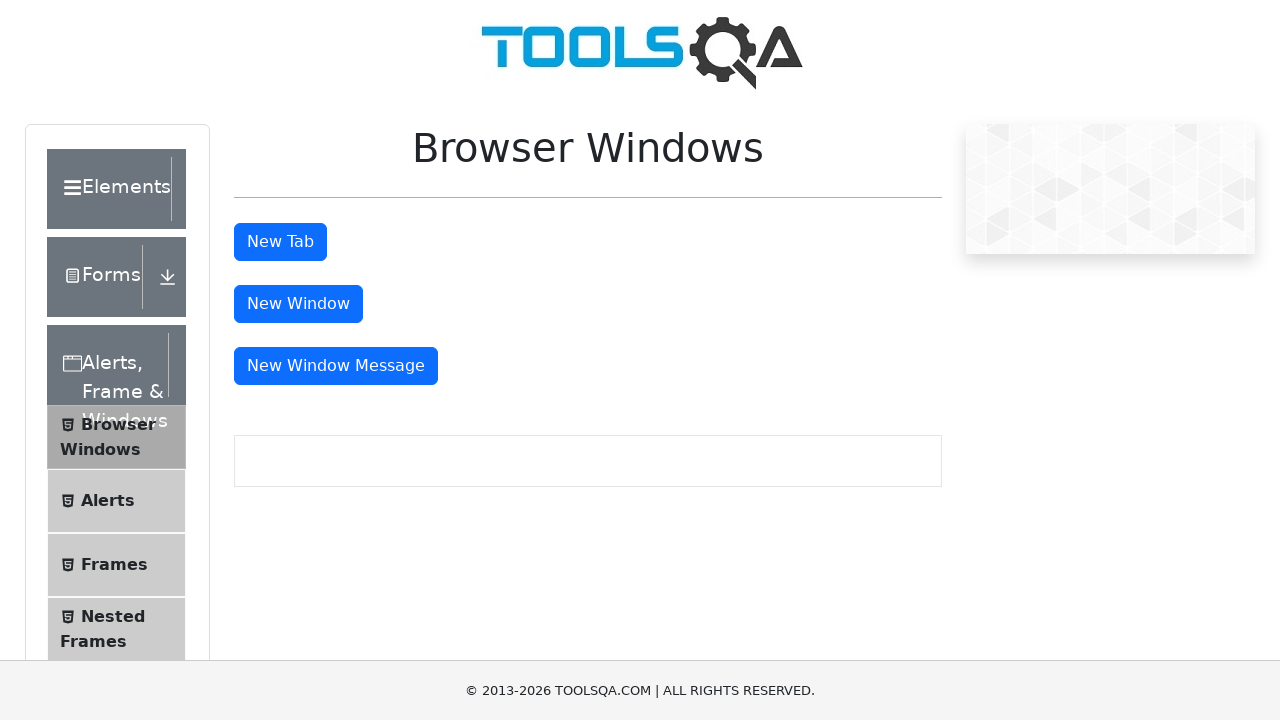

Scrolled new tab button into view
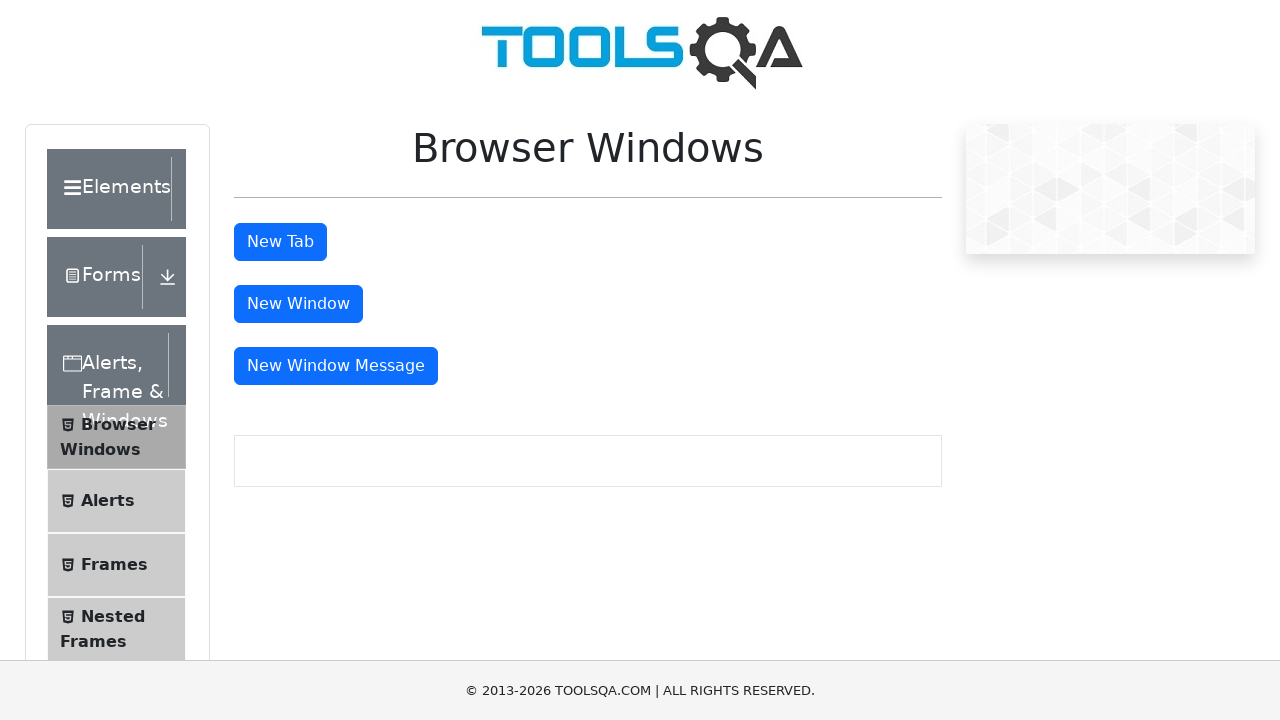

Clicked new tab button to open a new tab at (280, 242) on #tabButton
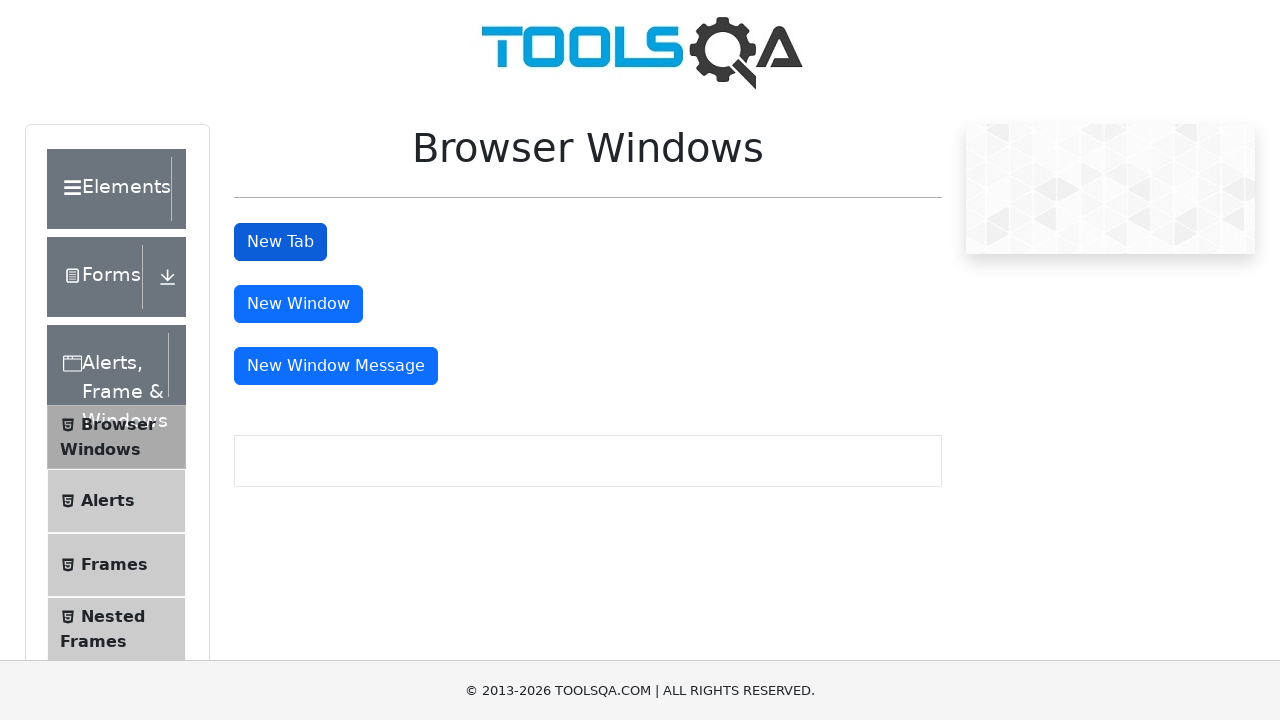

New tab loaded completely
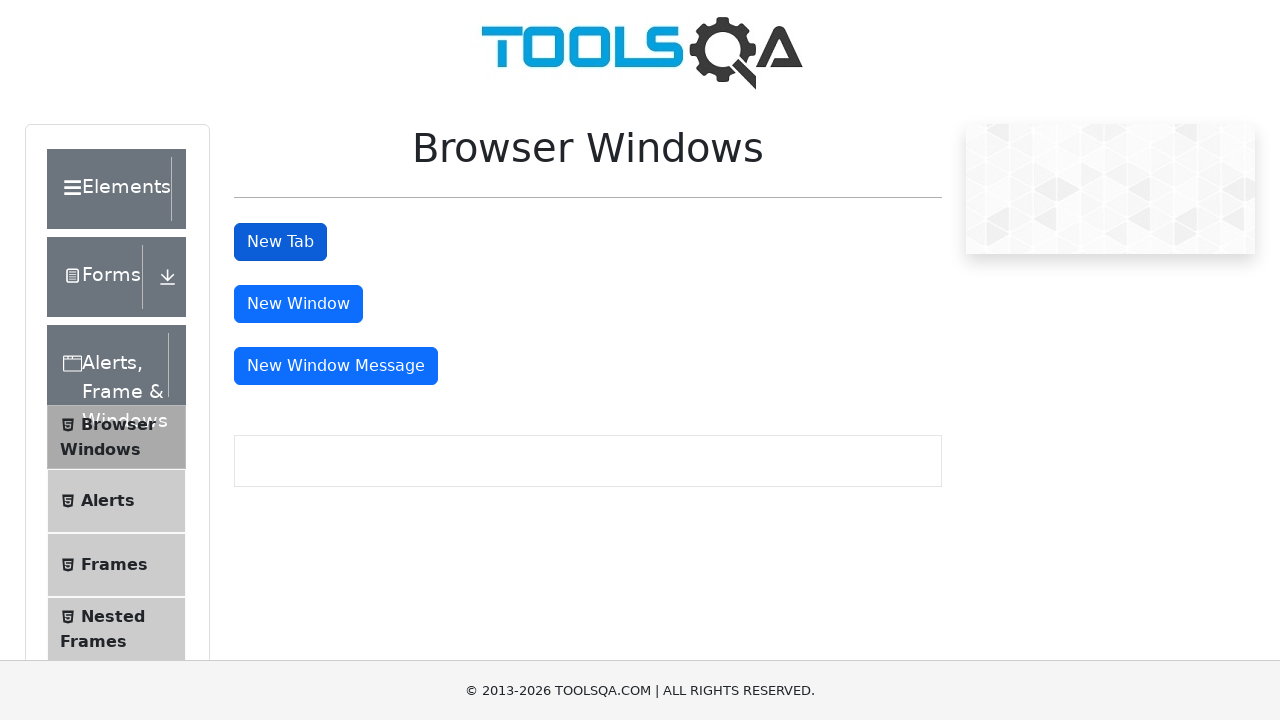

Sample heading element appeared in new tab
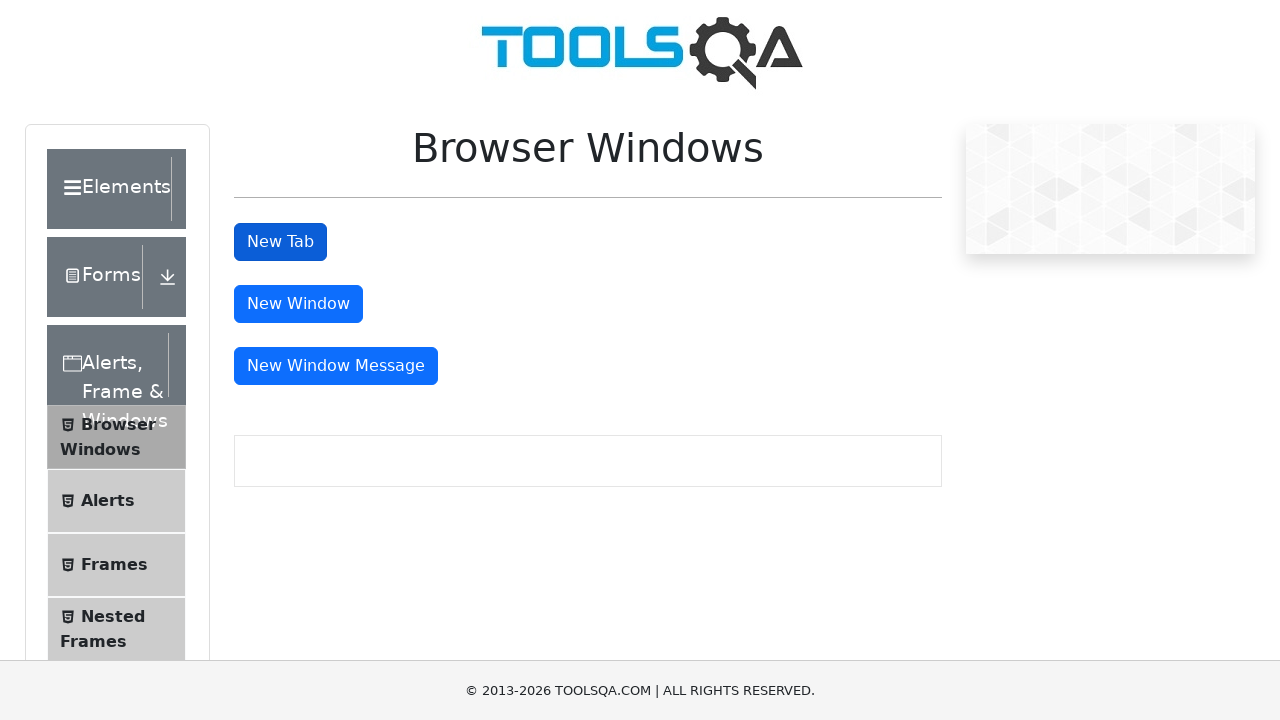

Closed the new tab
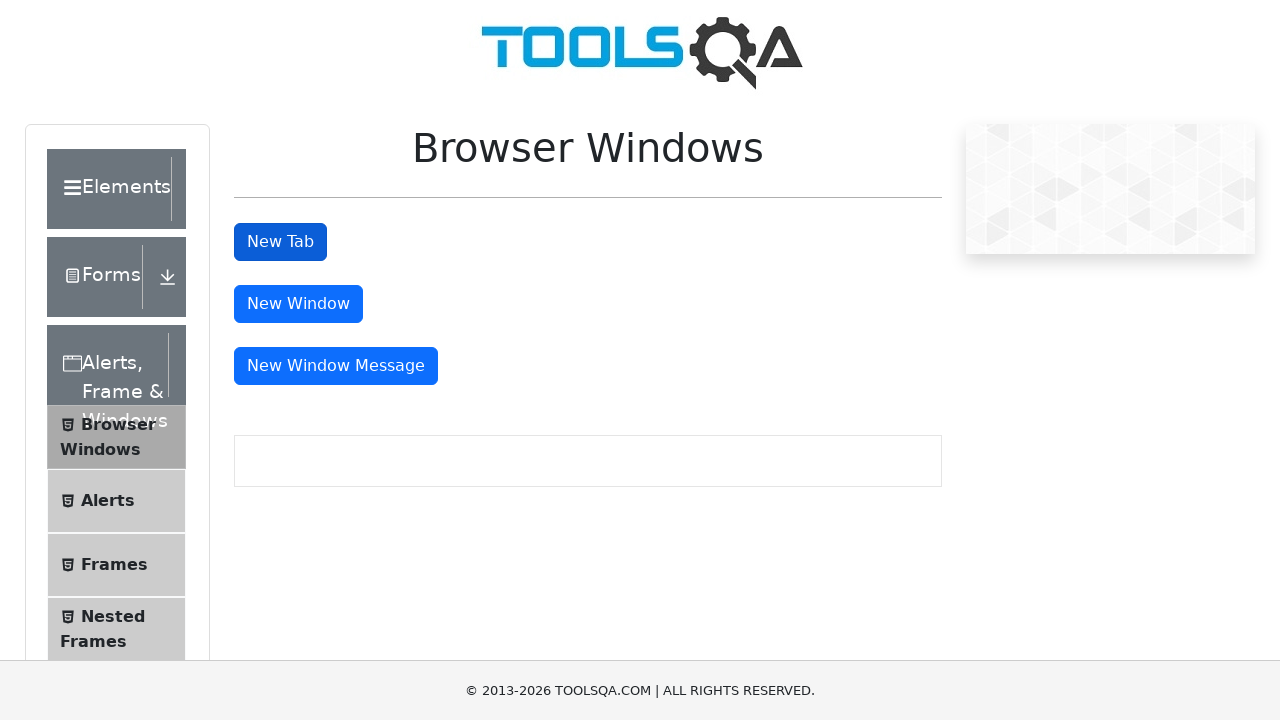

Clicked new window button to open a new window at (298, 304) on #windowButton
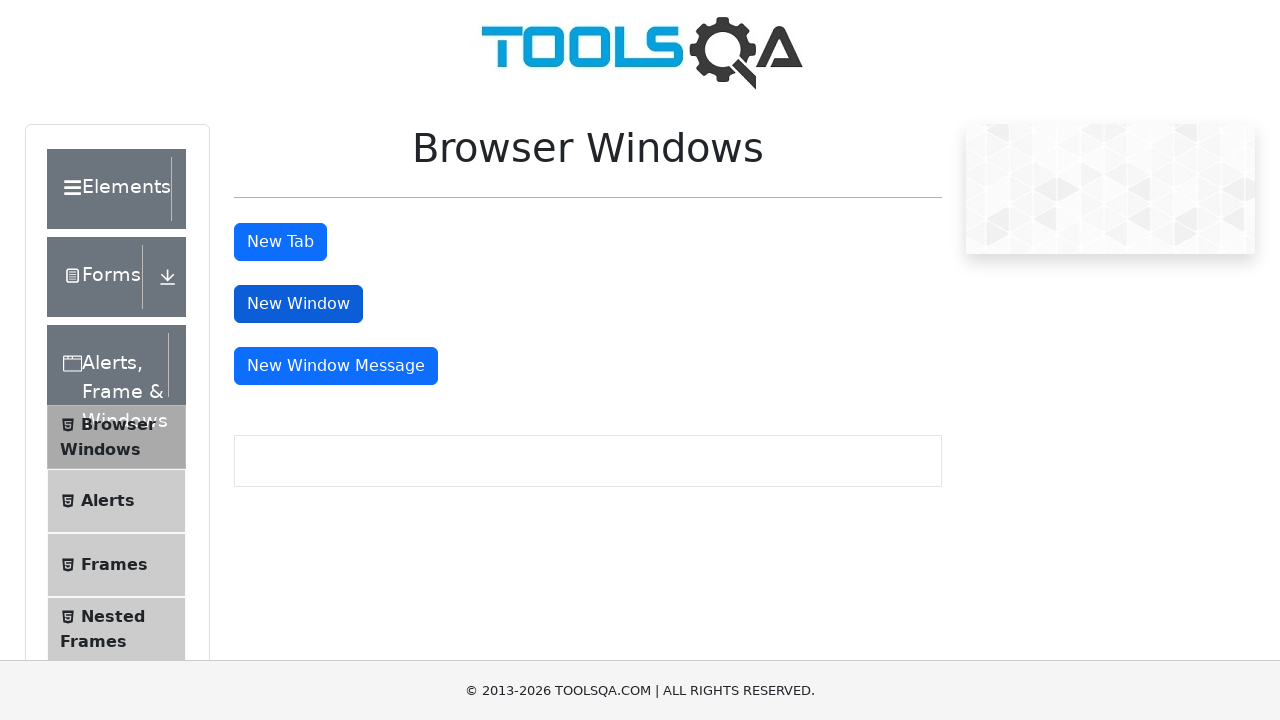

New window loaded completely
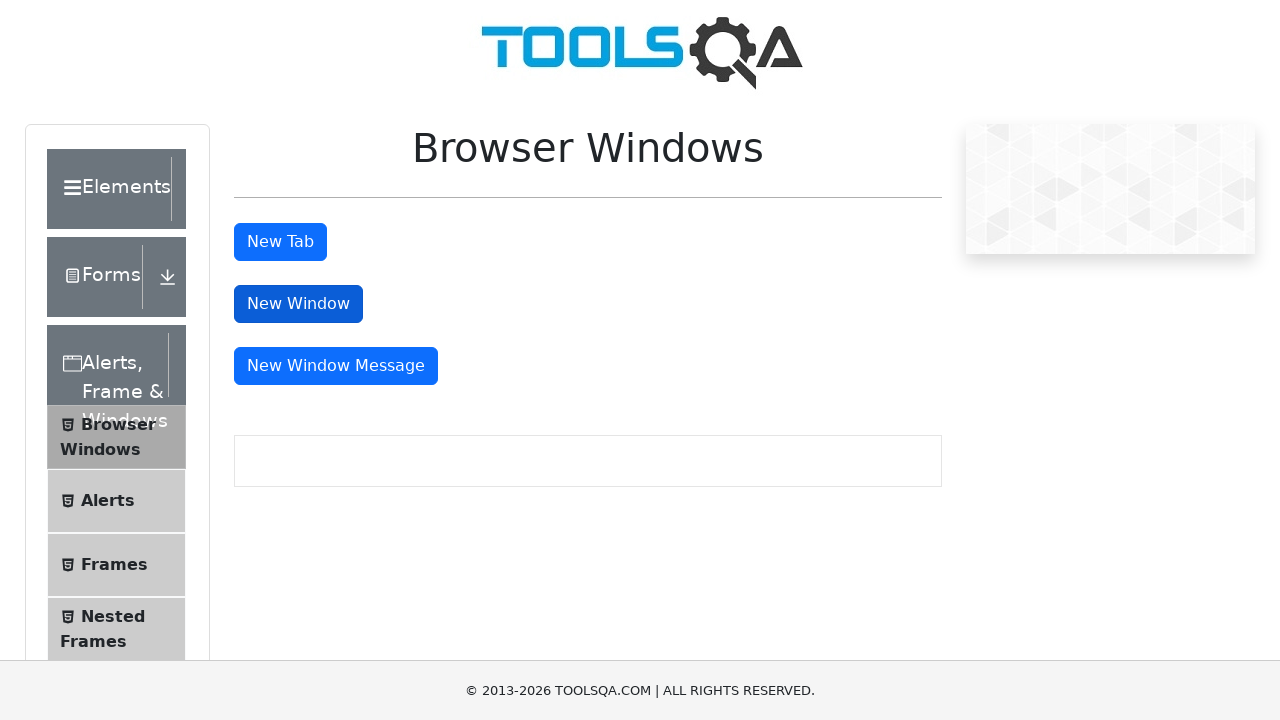

Sample heading element appeared in new window
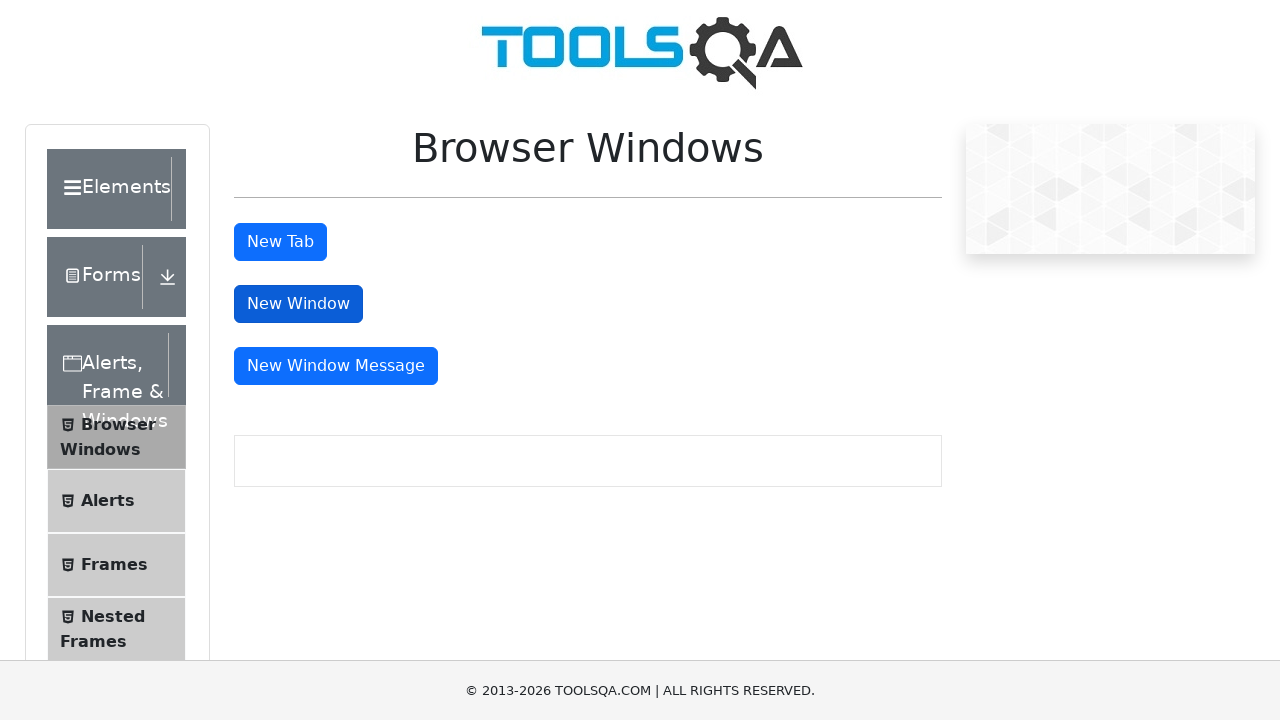

Closed the new window
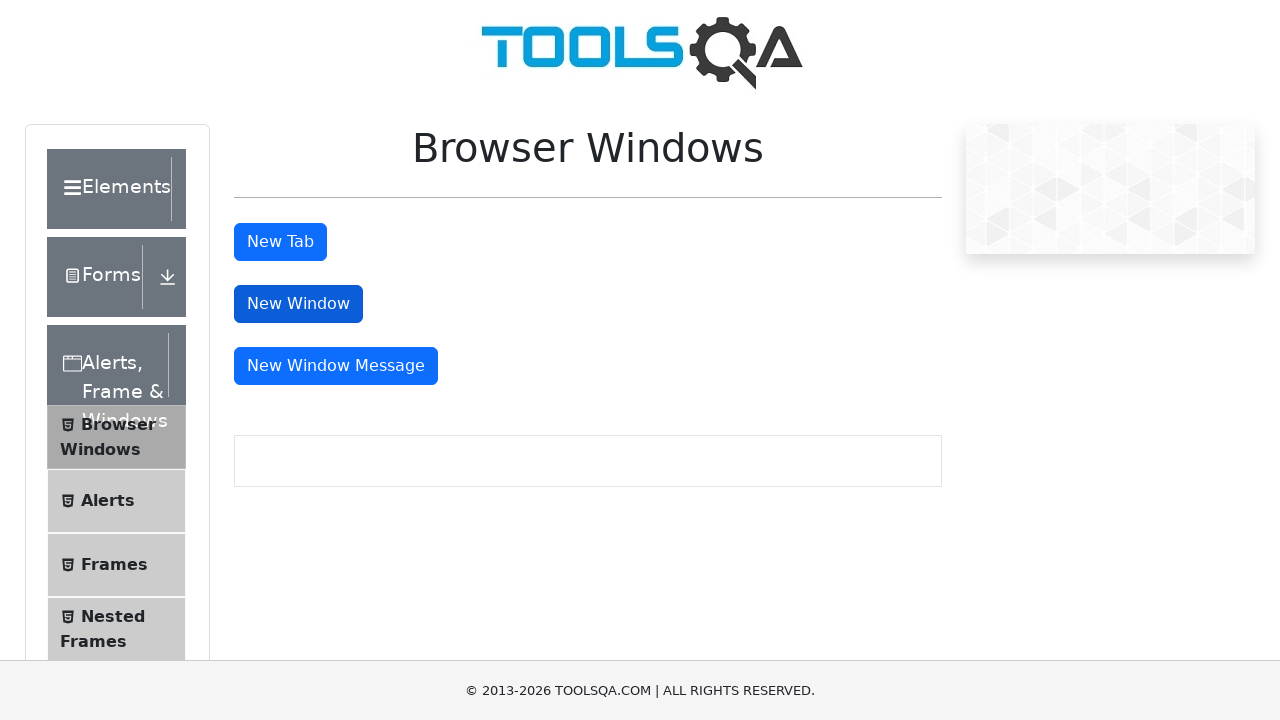

Clicked message window button to open a message window at (336, 366) on #messageWindowButton
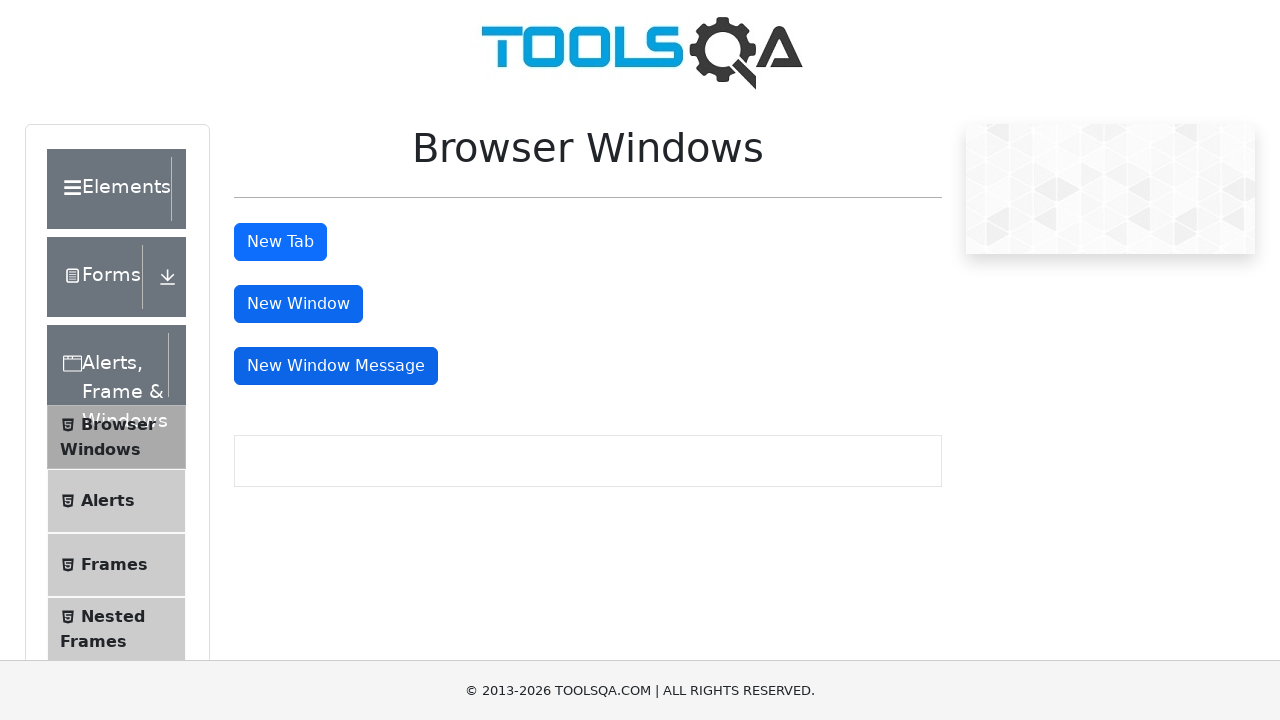

Message window loaded completely
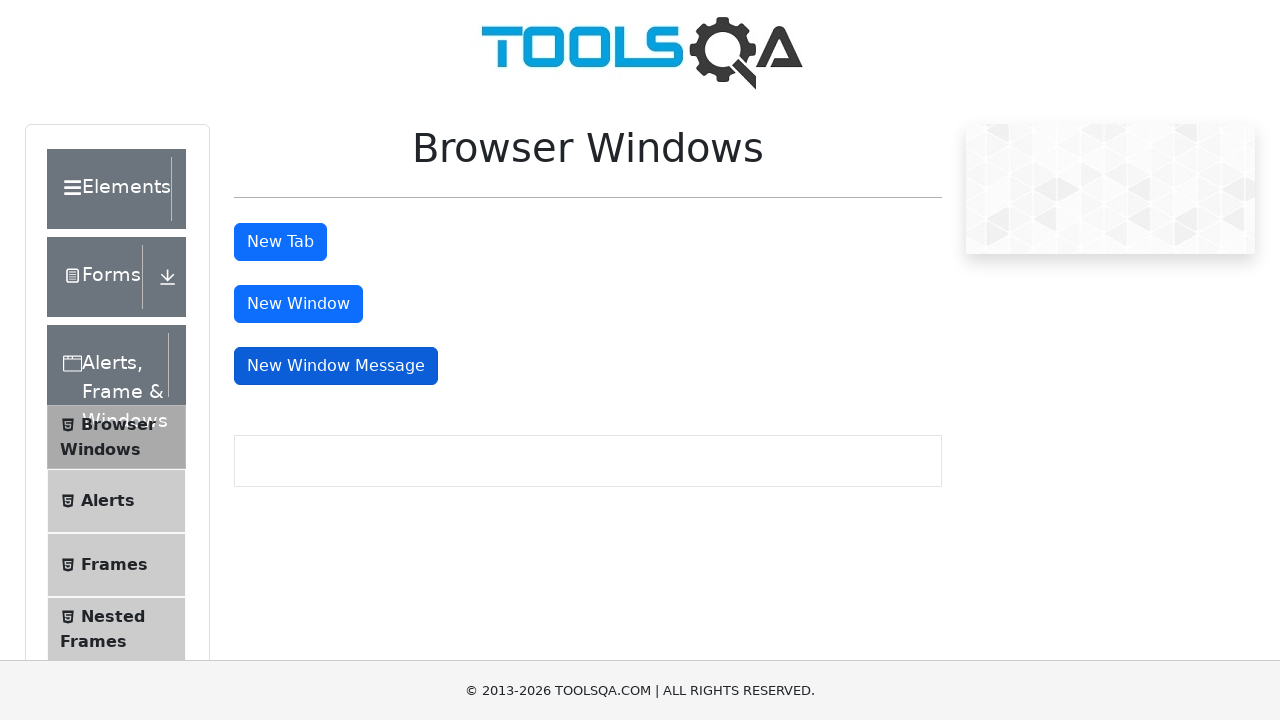

Body element appeared in message window
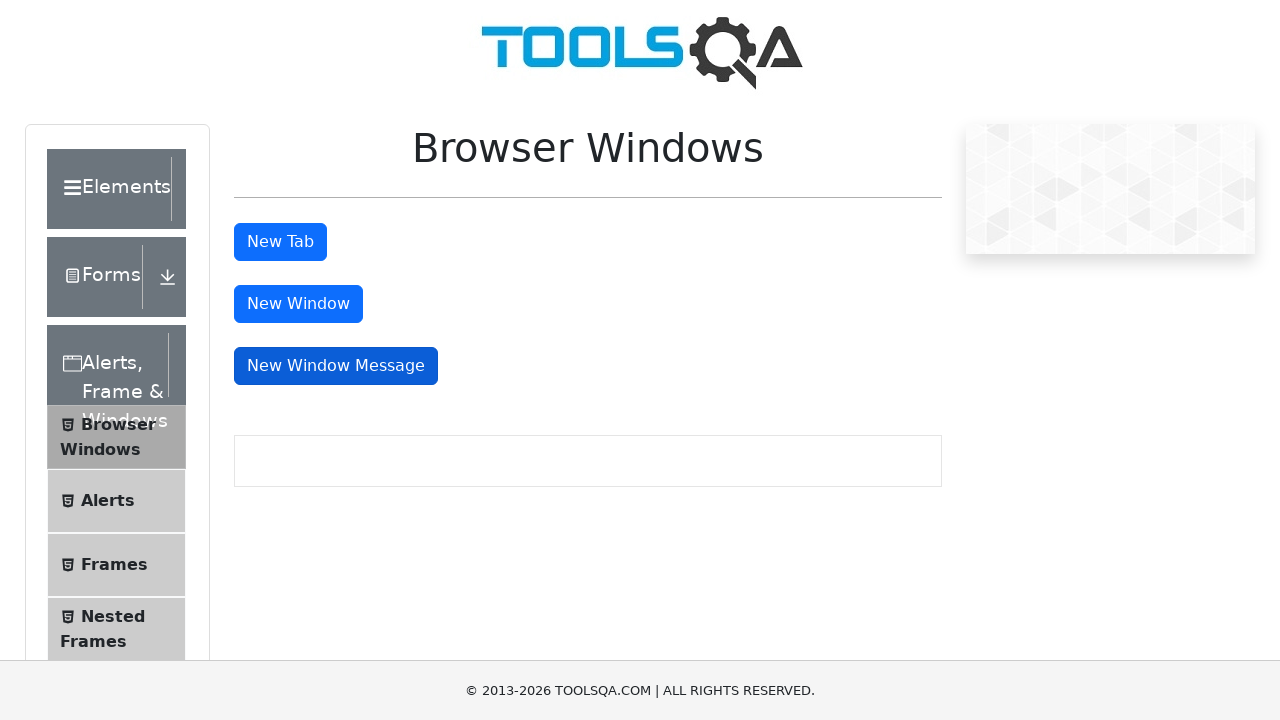

Closed the message window
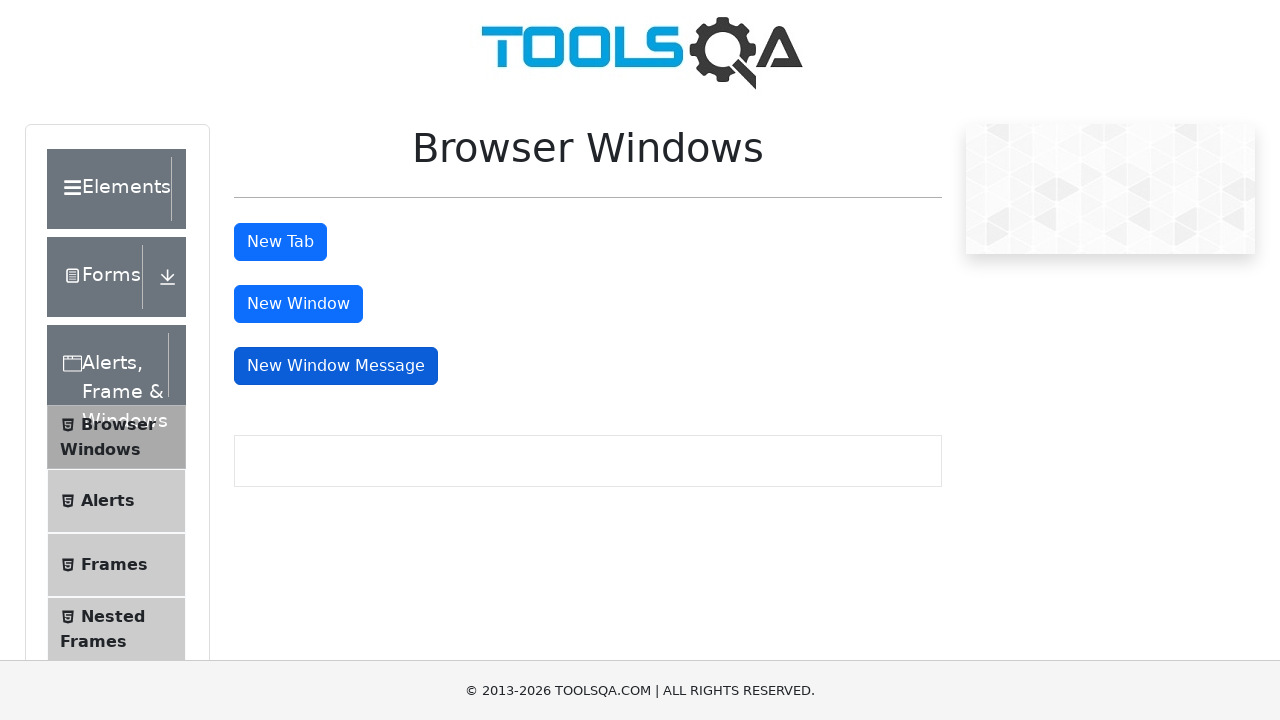

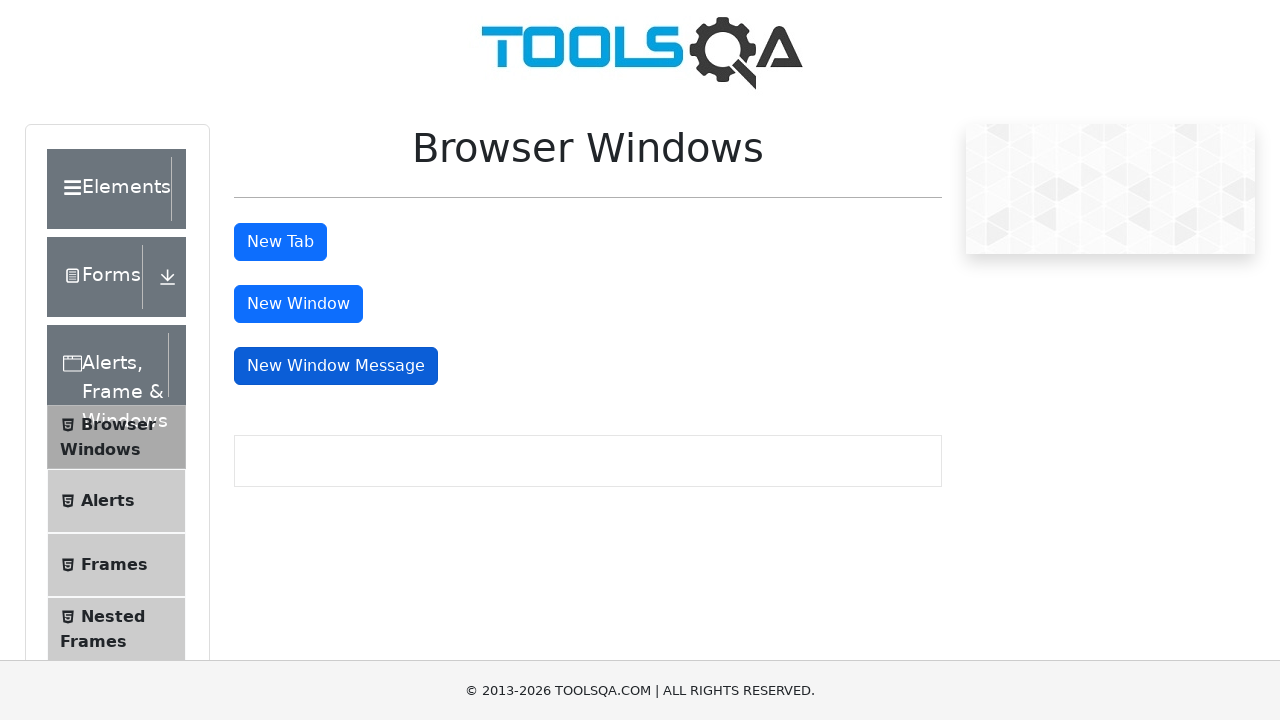